Tests mouse hover functionality by hovering over a button and menu items, then clicking on a laptop link

Starting URL: https://testautomationpractice.blogspot.com/#

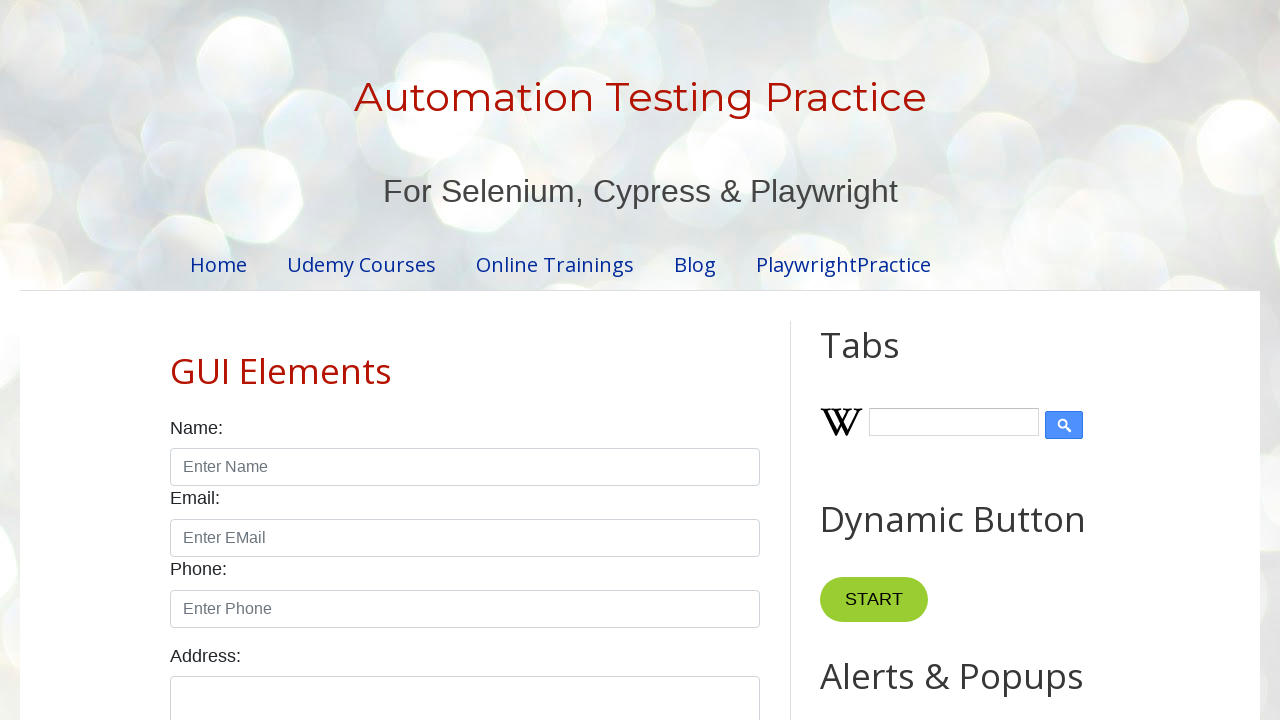

Hovered over 'Point Me' button at (868, 360) on internal:role=button[name="Point Me"i]
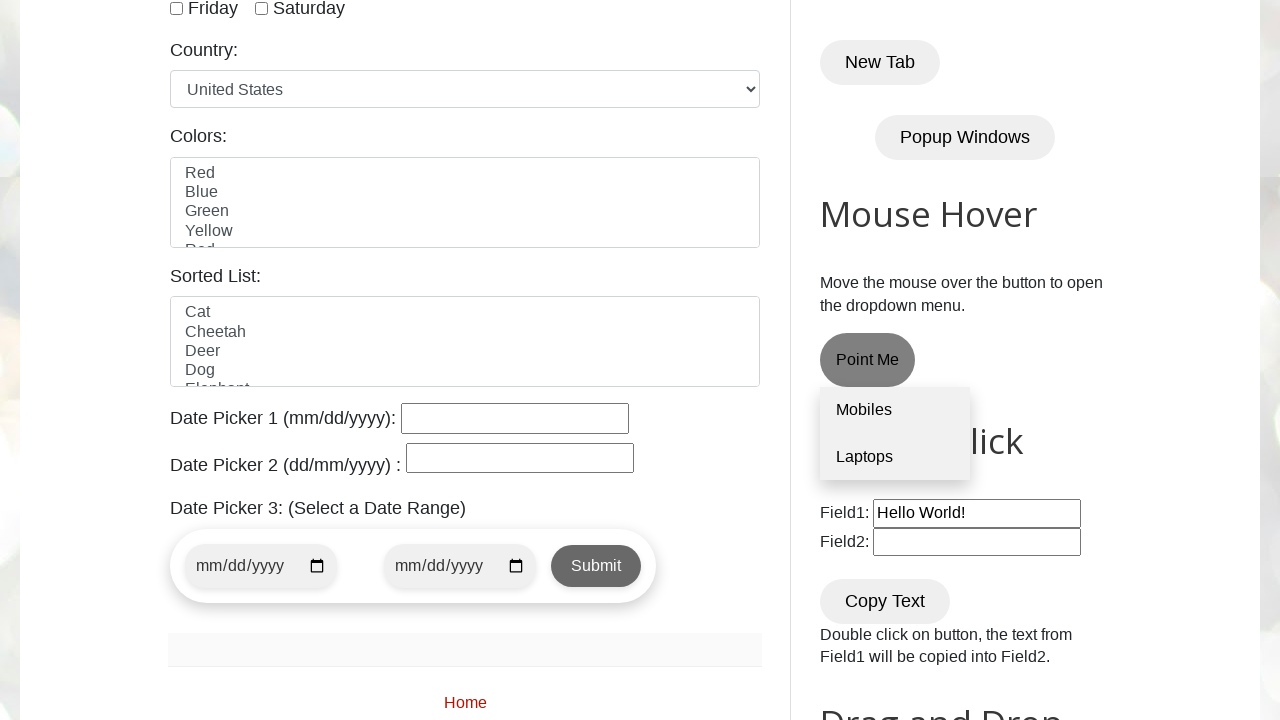

Hovered over 'Mobiles' menu item at (895, 411) on internal:role=link[name="Mobiles"i]
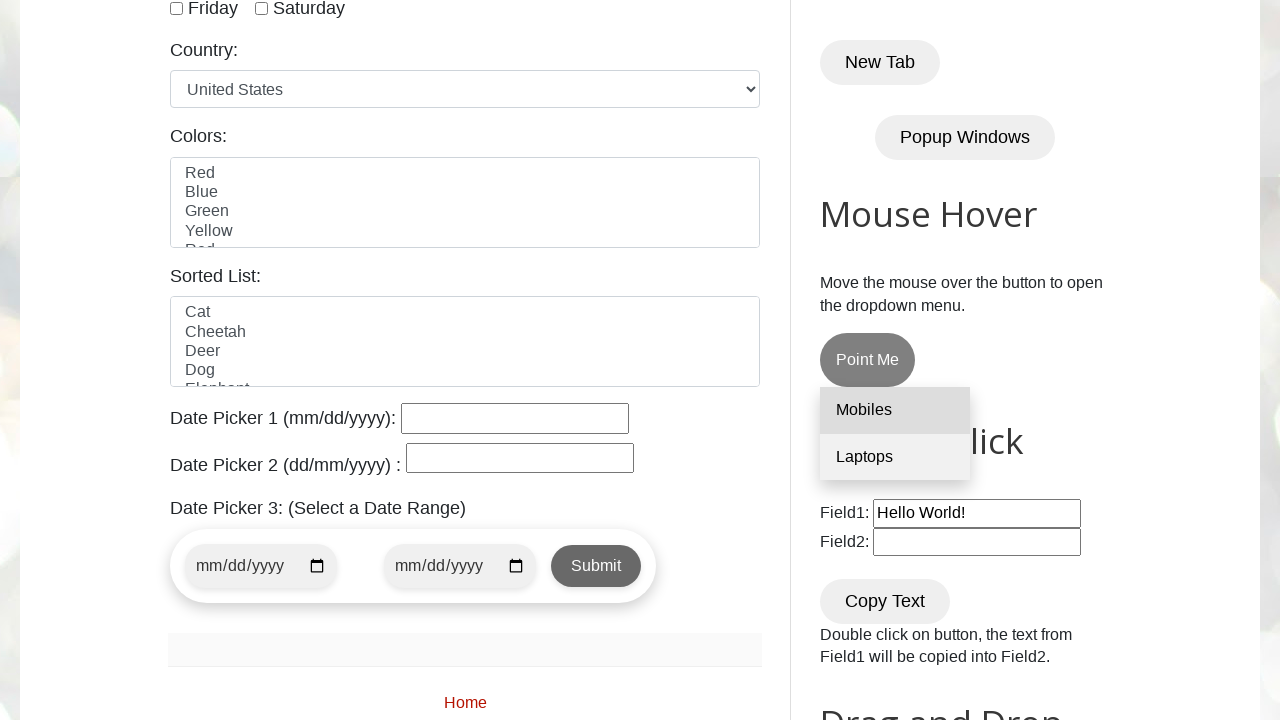

Hovered over 'Laptops' menu item at (895, 457) on internal:role=link[name="Laptops"i]
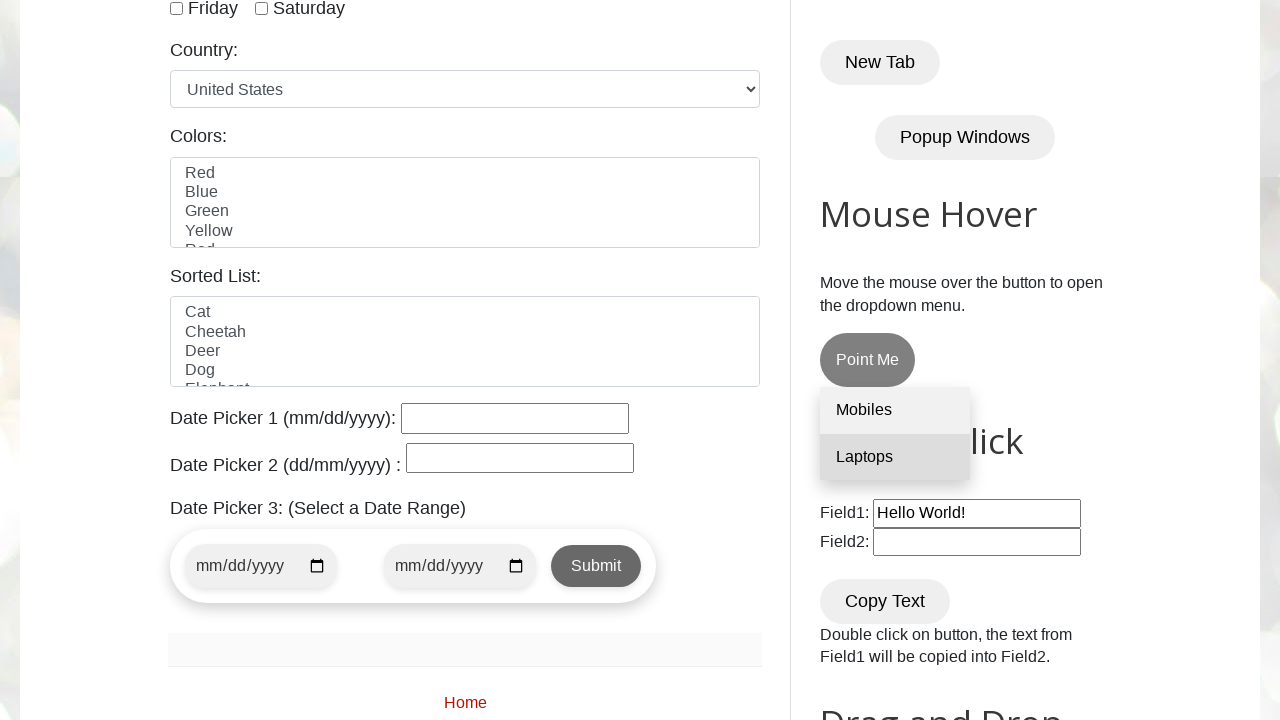

Clicked on 'Laptops' link at (895, 457) on internal:role=link[name="Laptops"i]
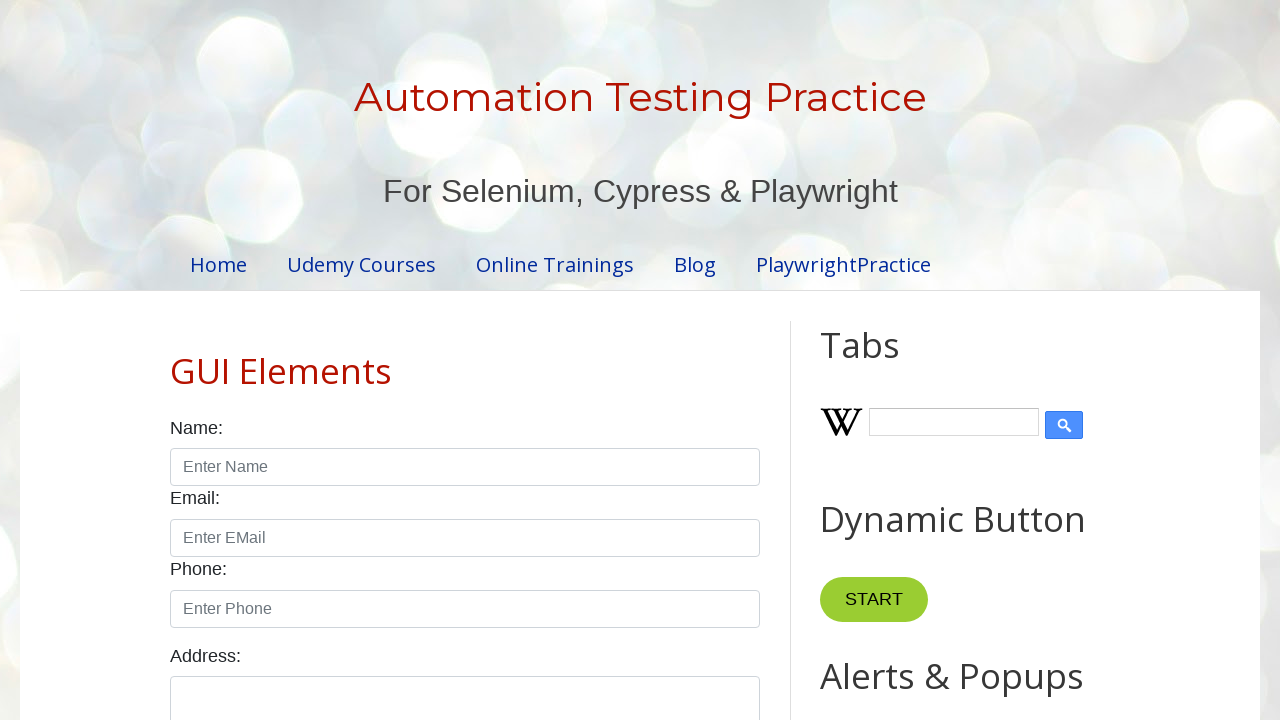

Page loaded after clicking Laptops link (network idle)
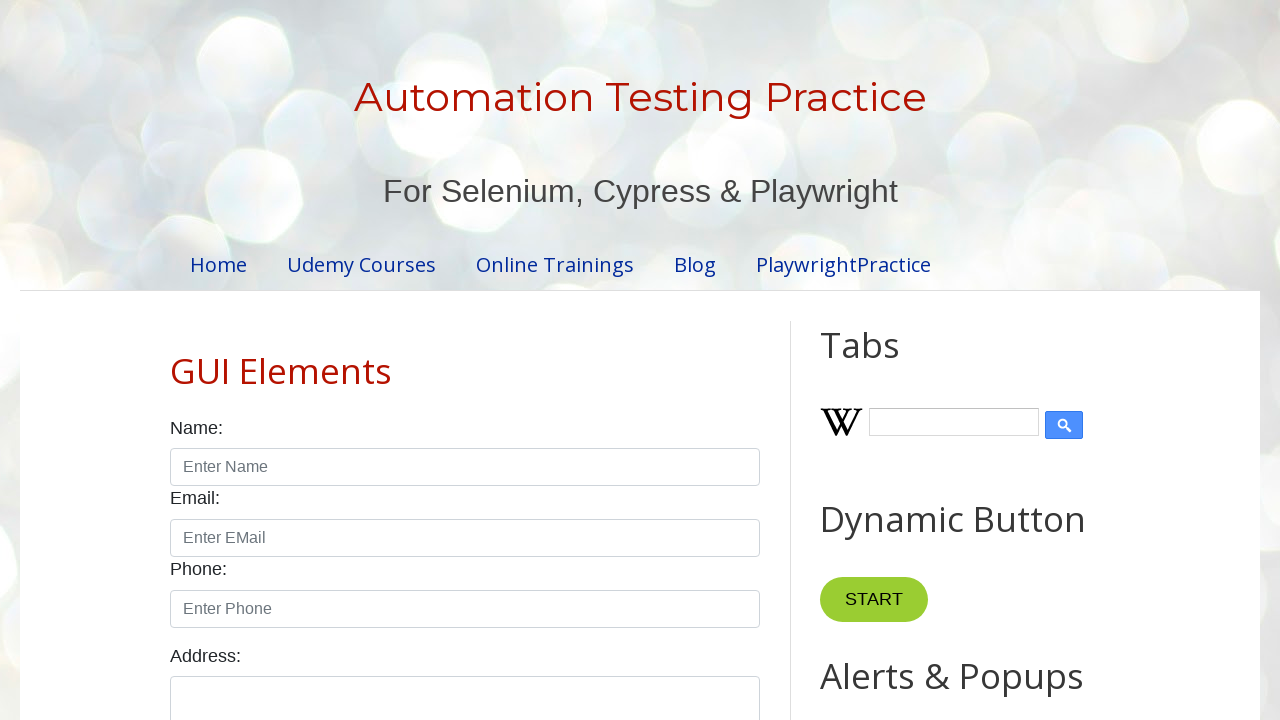

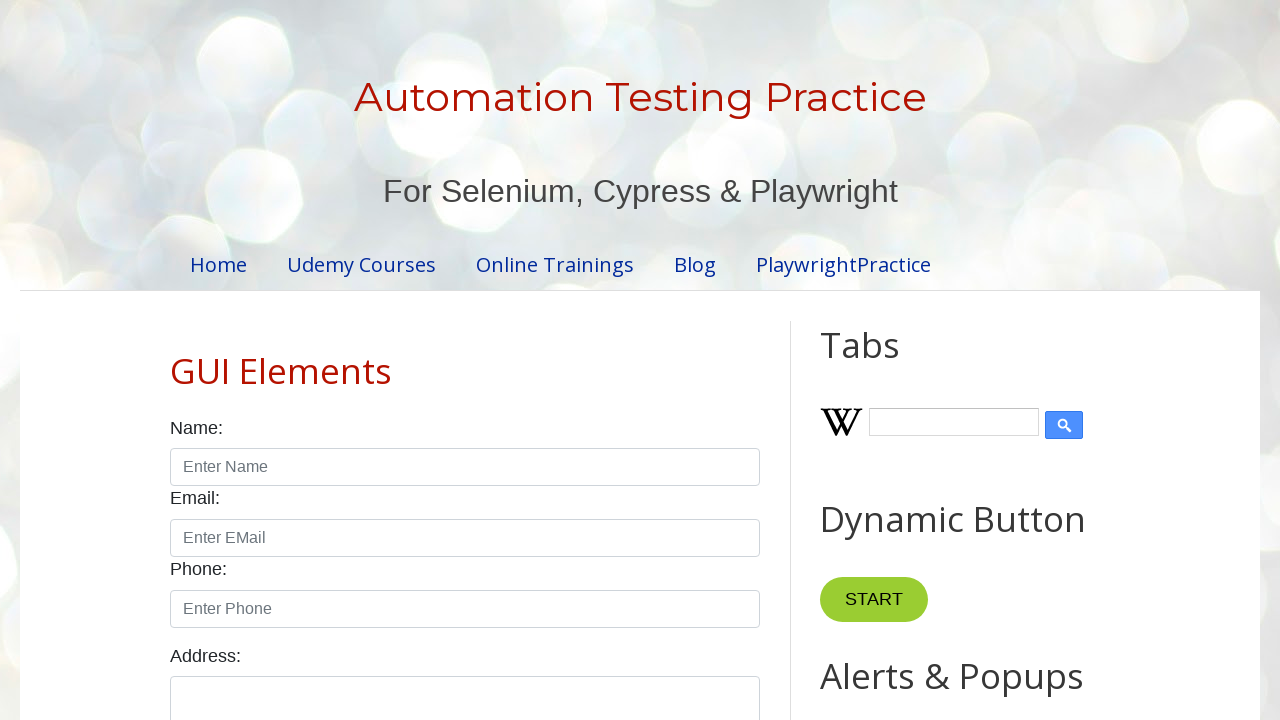